Tests that the currently applied filter is highlighted in the UI

Starting URL: https://demo.playwright.dev/todomvc

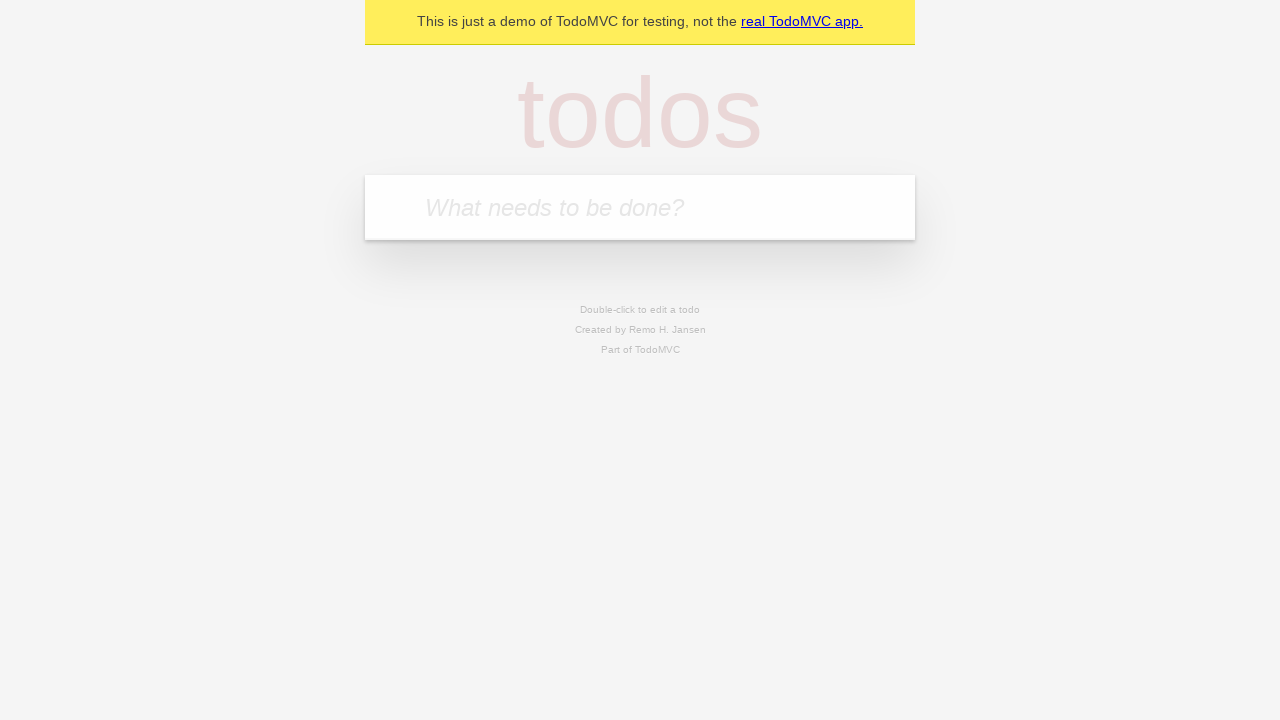

Filled todo input field with 'buy some cheese' on internal:attr=[placeholder="What needs to be done?"i]
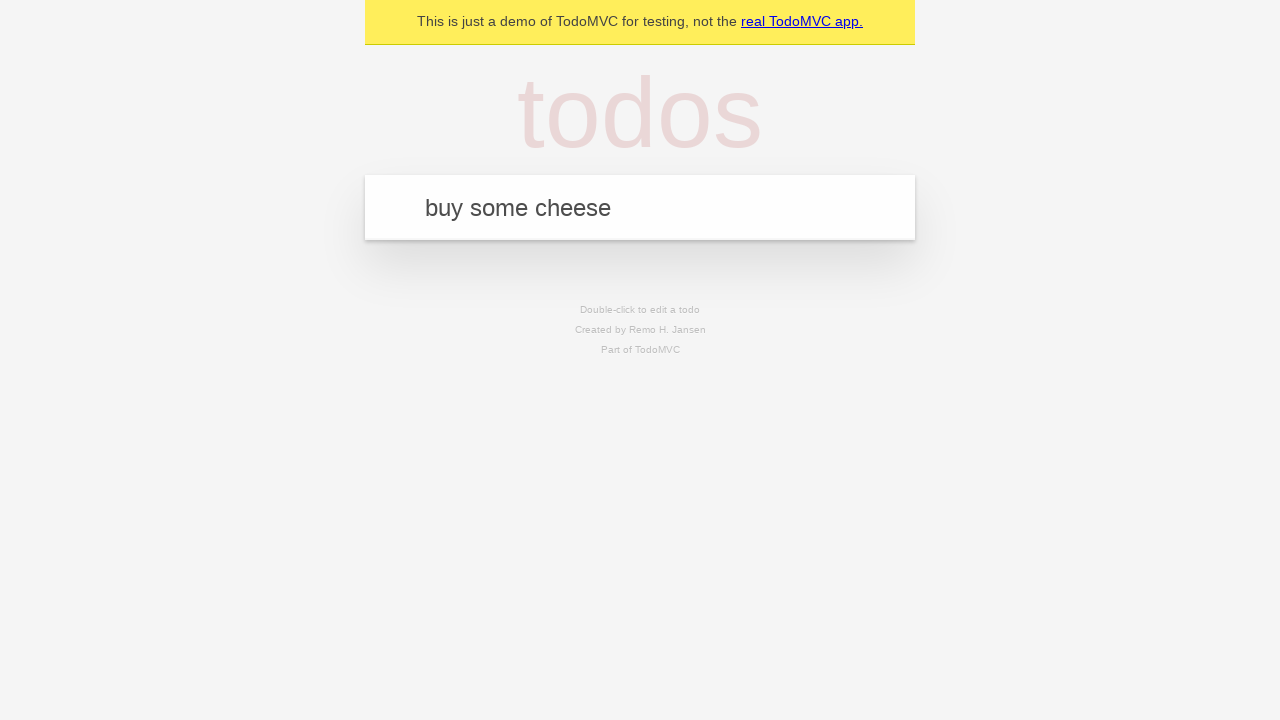

Pressed Enter to add todo 'buy some cheese' on internal:attr=[placeholder="What needs to be done?"i]
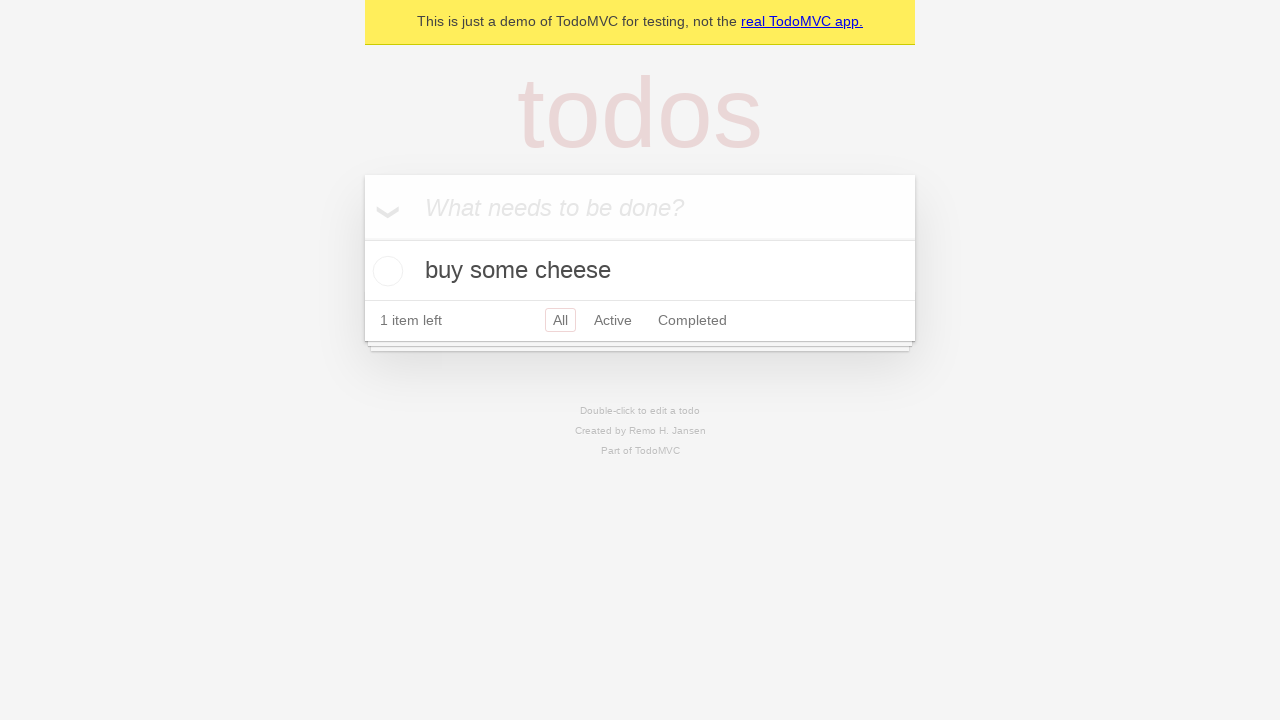

Filled todo input field with 'feed the cat' on internal:attr=[placeholder="What needs to be done?"i]
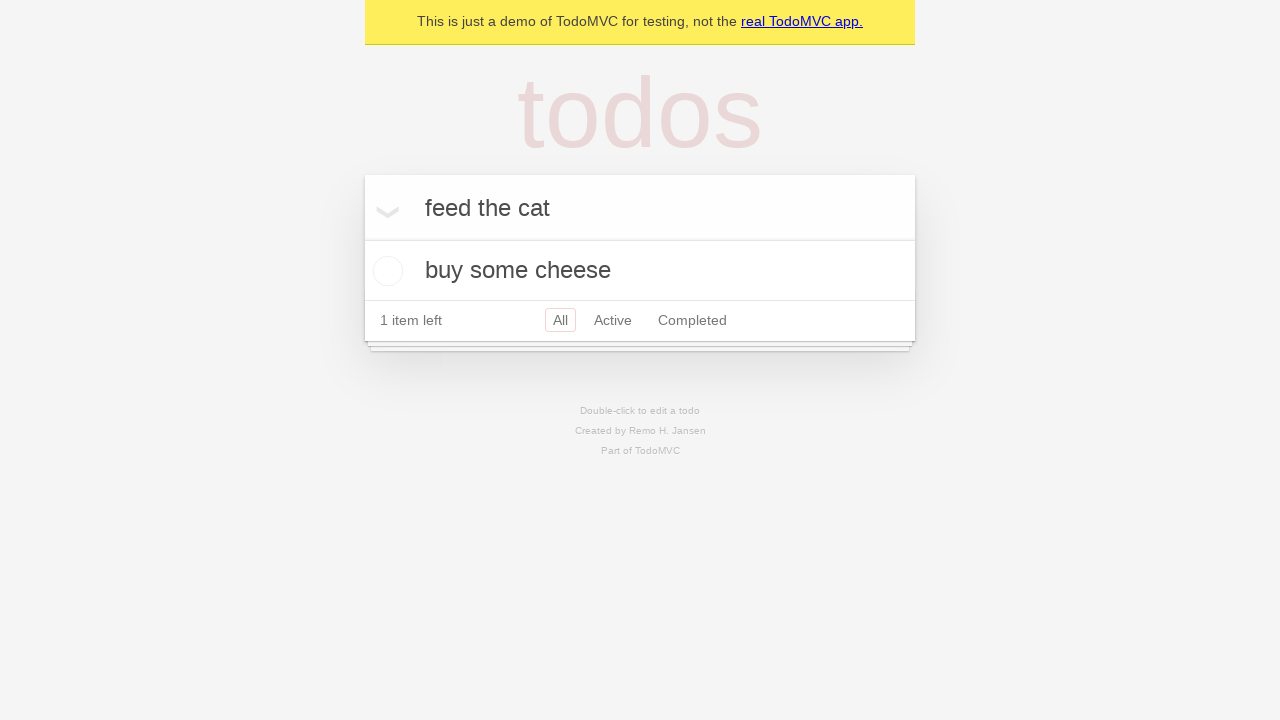

Pressed Enter to add todo 'feed the cat' on internal:attr=[placeholder="What needs to be done?"i]
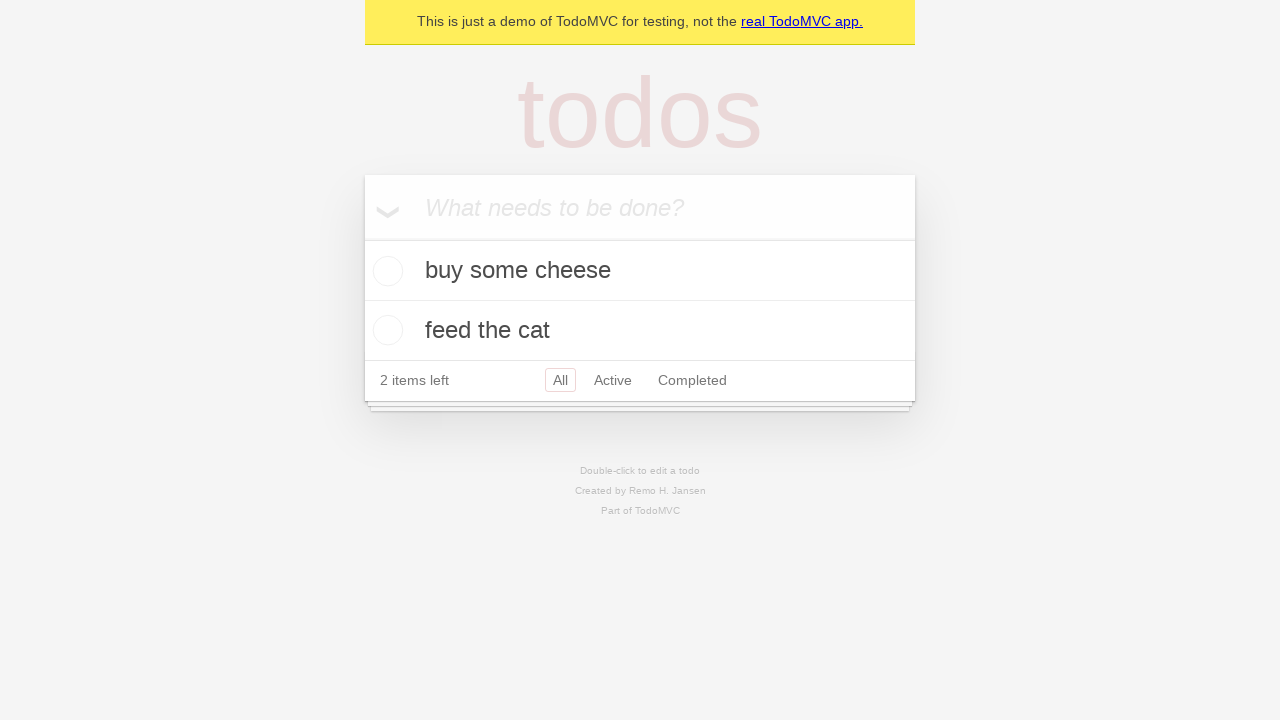

Filled todo input field with 'book a doctors appointment' on internal:attr=[placeholder="What needs to be done?"i]
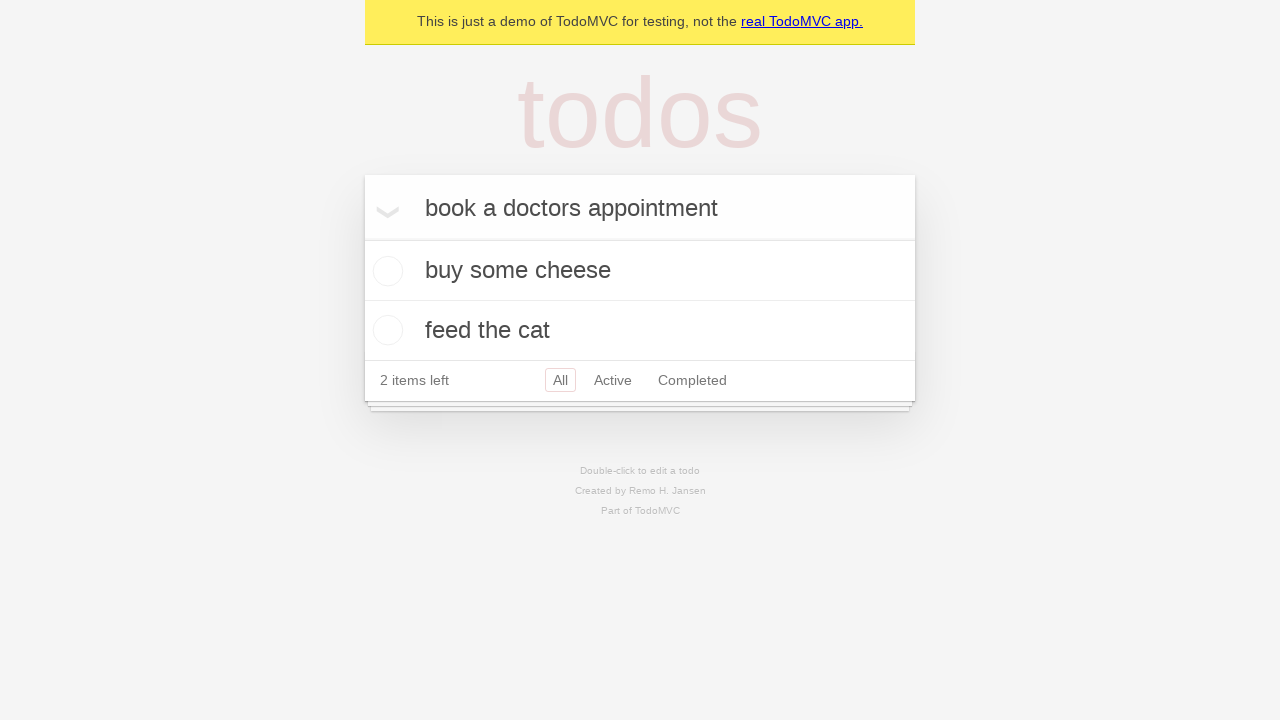

Pressed Enter to add todo 'book a doctors appointment' on internal:attr=[placeholder="What needs to be done?"i]
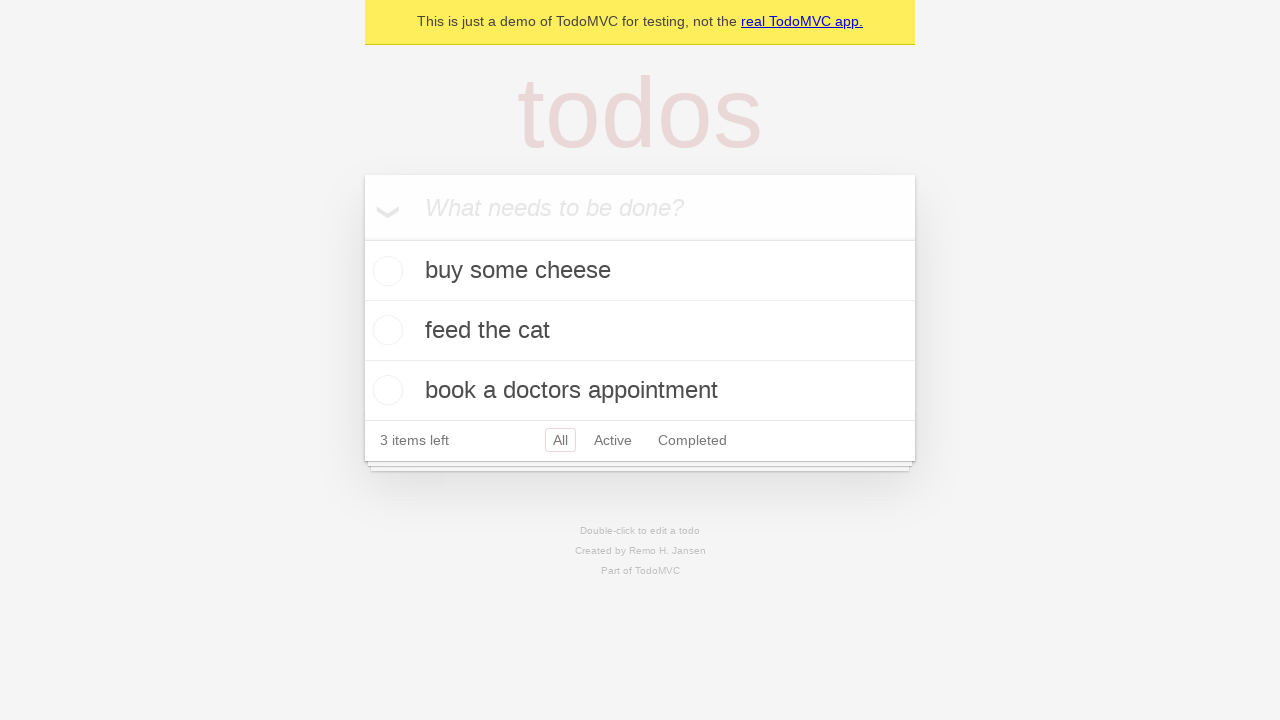

Waited for todo items to be visible
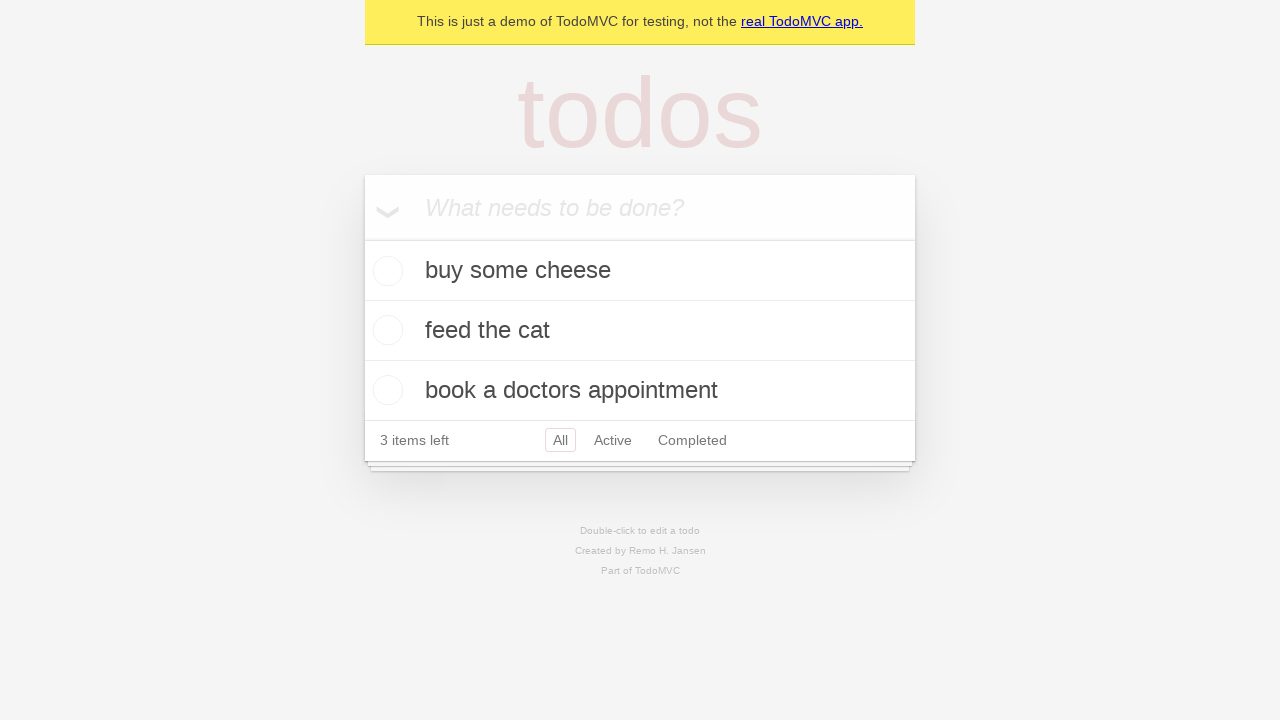

Clicked Active filter link at (613, 440) on internal:role=link[name="Active"i]
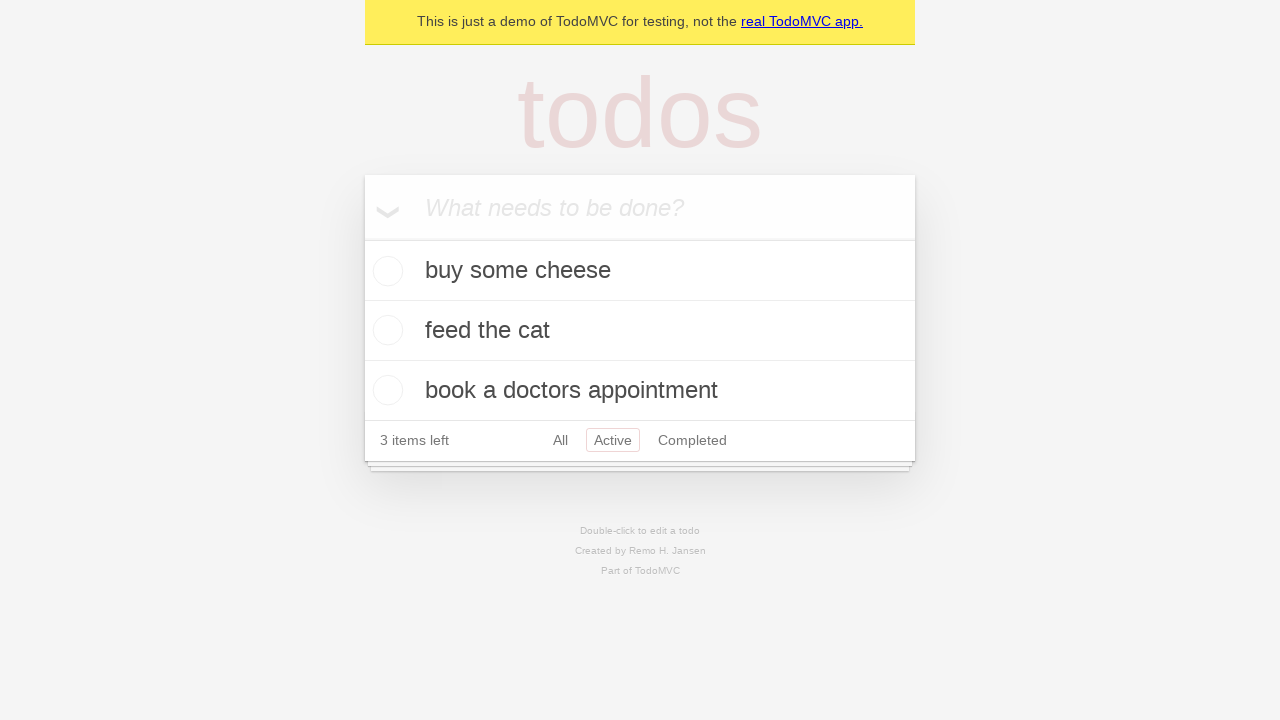

Clicked Completed filter link at (692, 440) on internal:role=link[name="Completed"i]
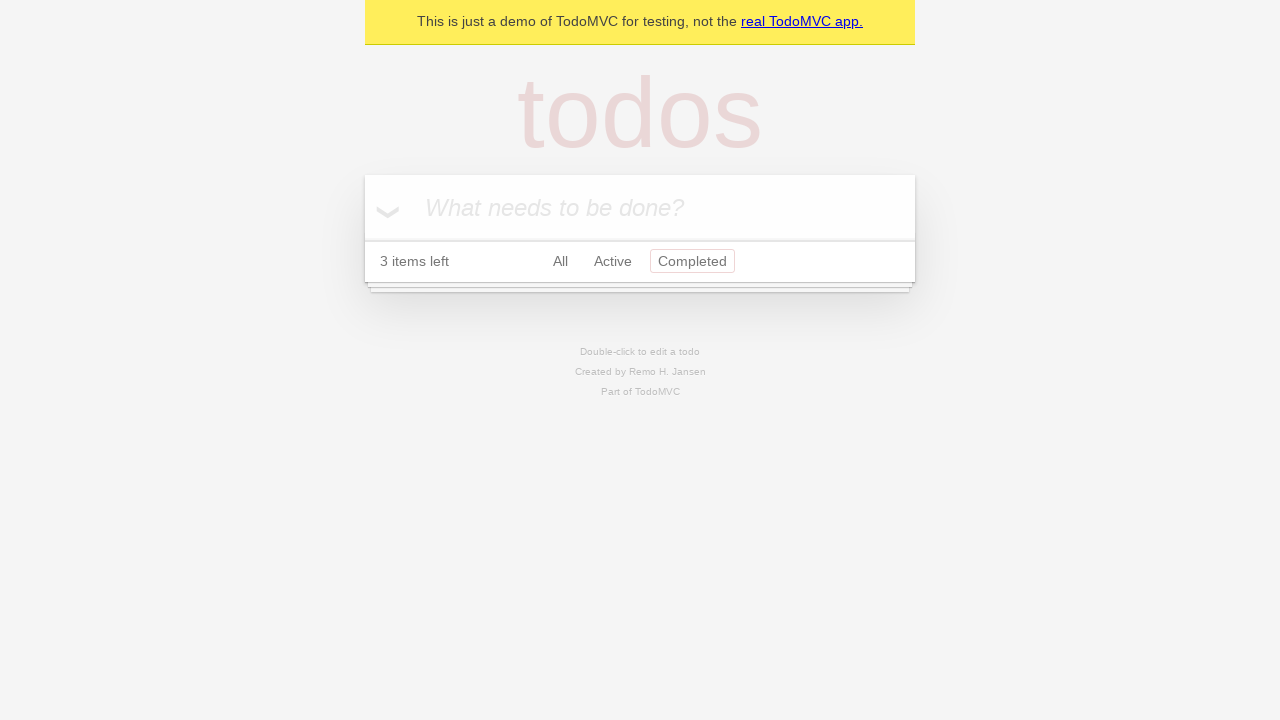

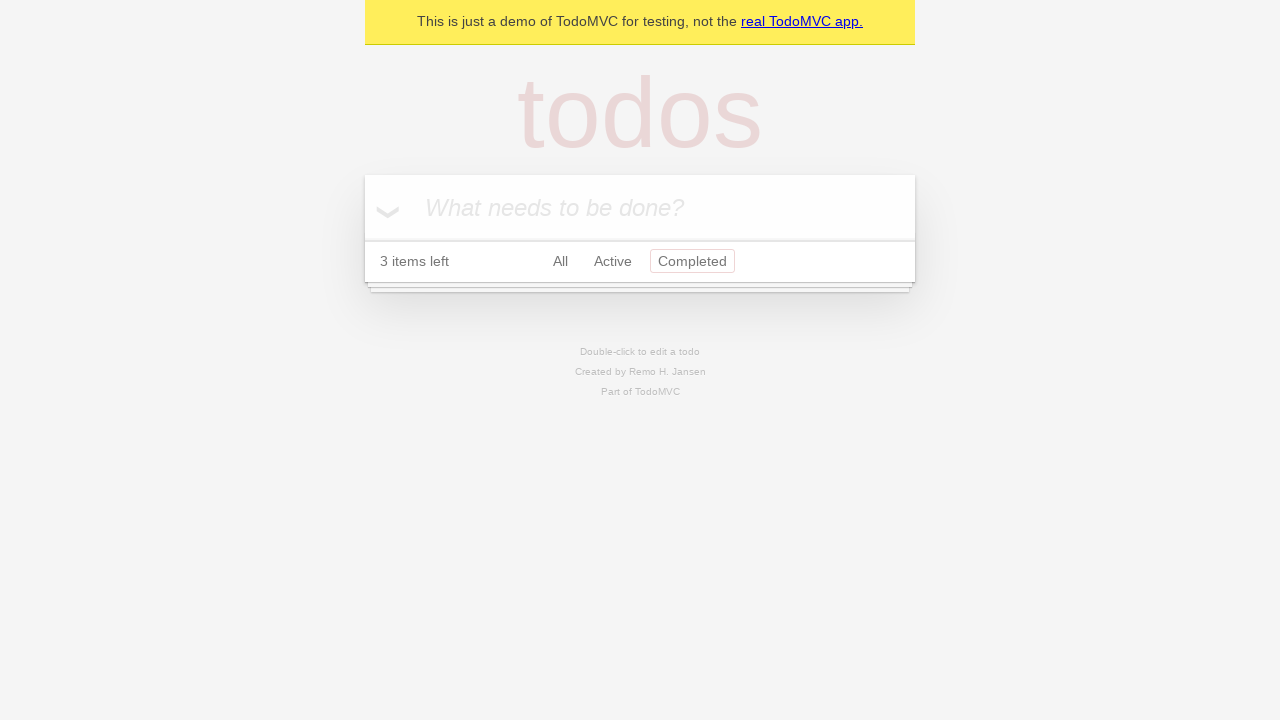